Navigates to Flipkart e-commerce website and verifies the page loads

Starting URL: https://www.flipkart.com

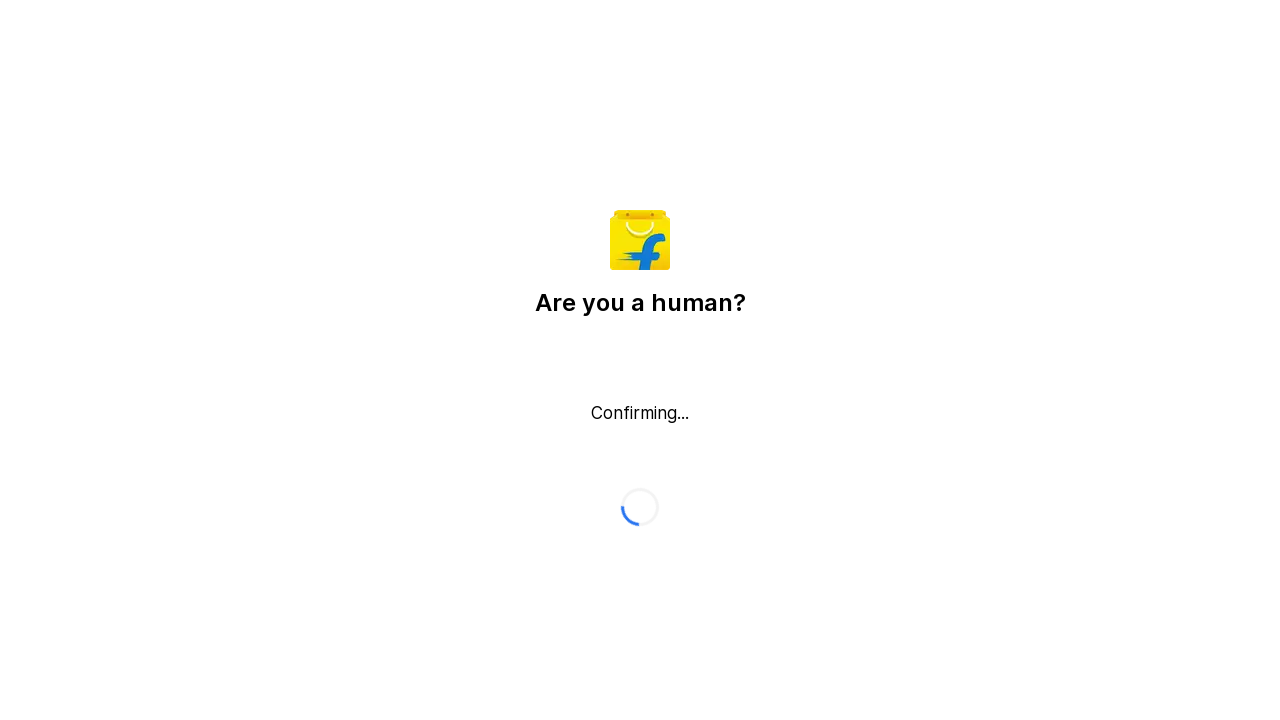

Waited for page DOM content to load on Flipkart website
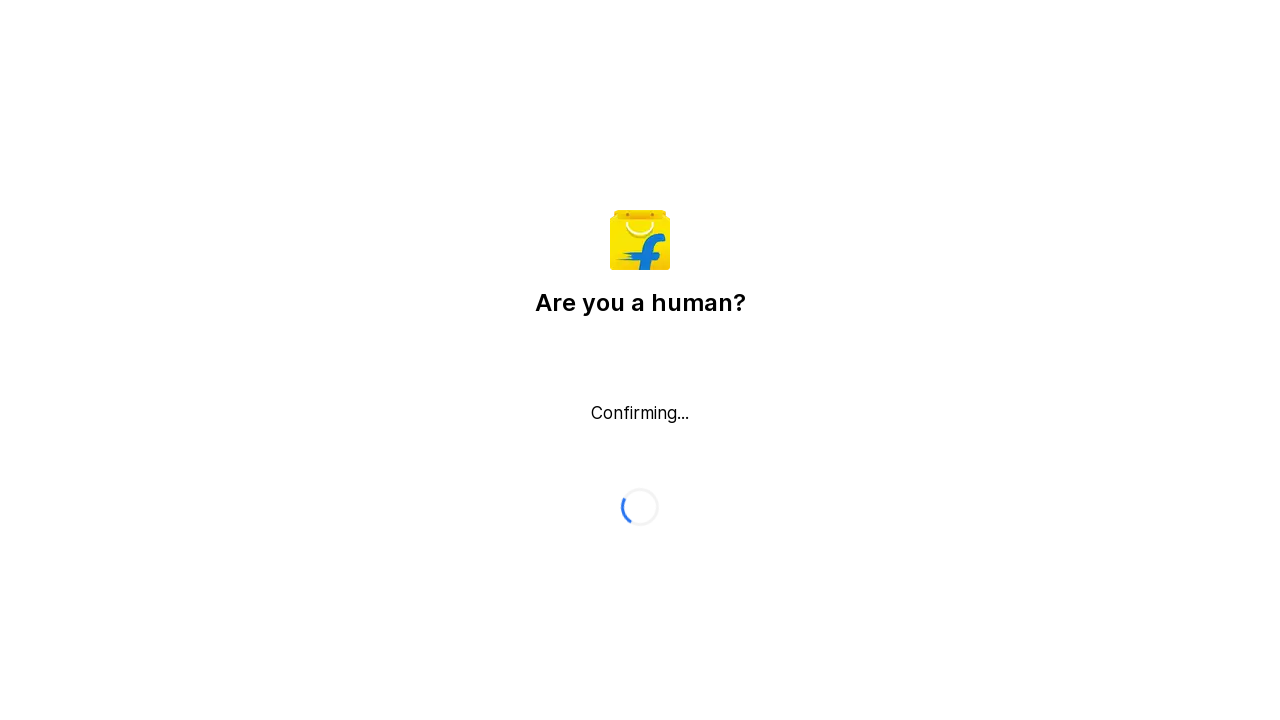

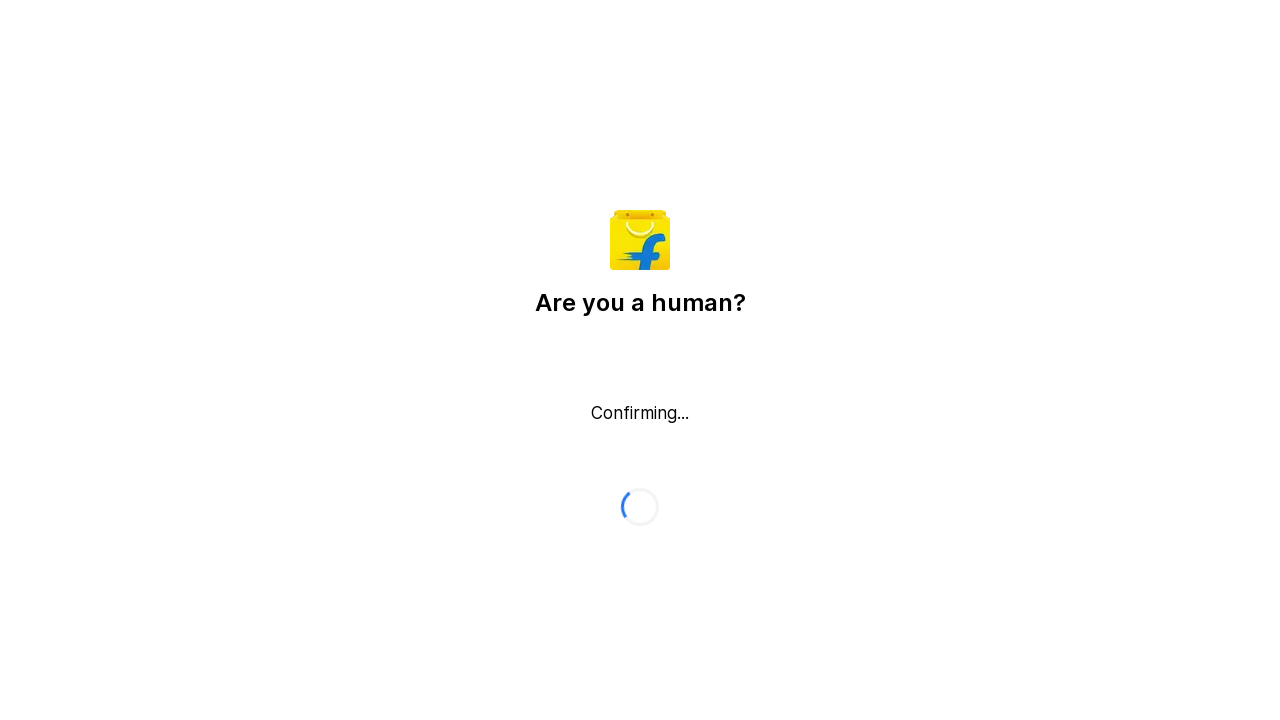